Tests infinite scroll functionality by navigating to the page and scrolling to the bottom of the page

Starting URL: https://the-internet.herokuapp.com/infinite_scroll

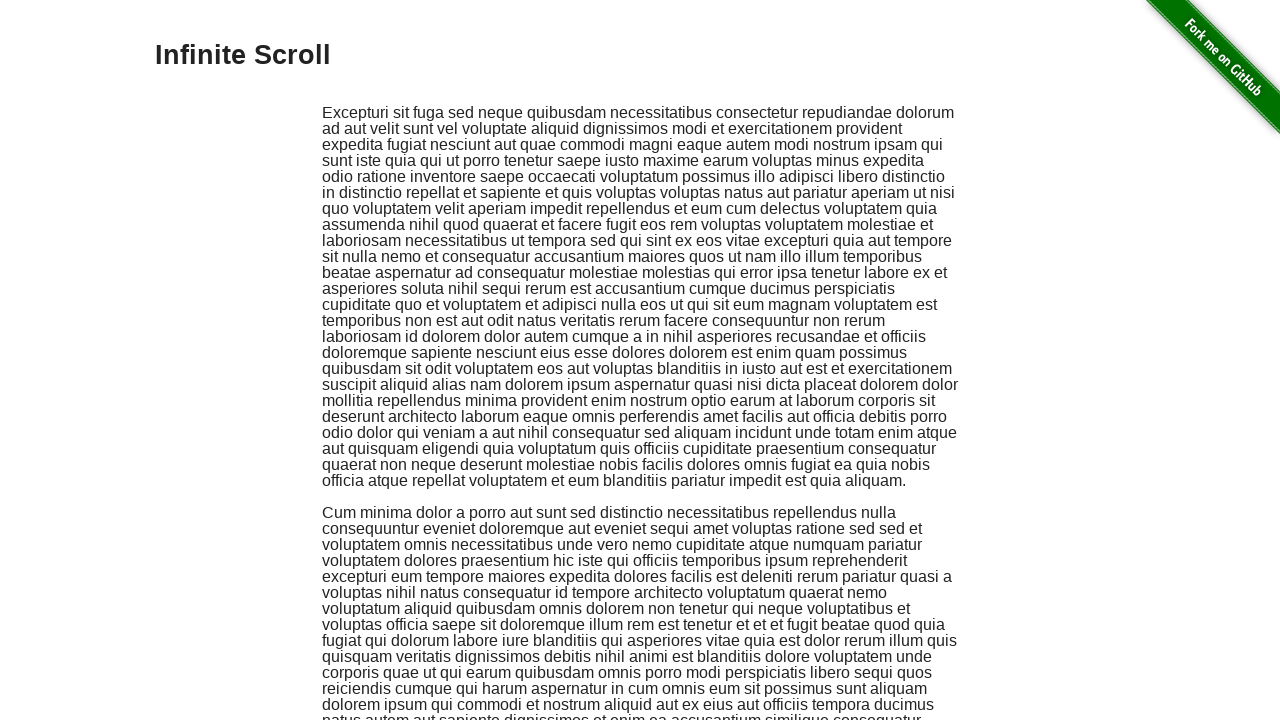

Scrolled to bottom of page to trigger infinite scroll
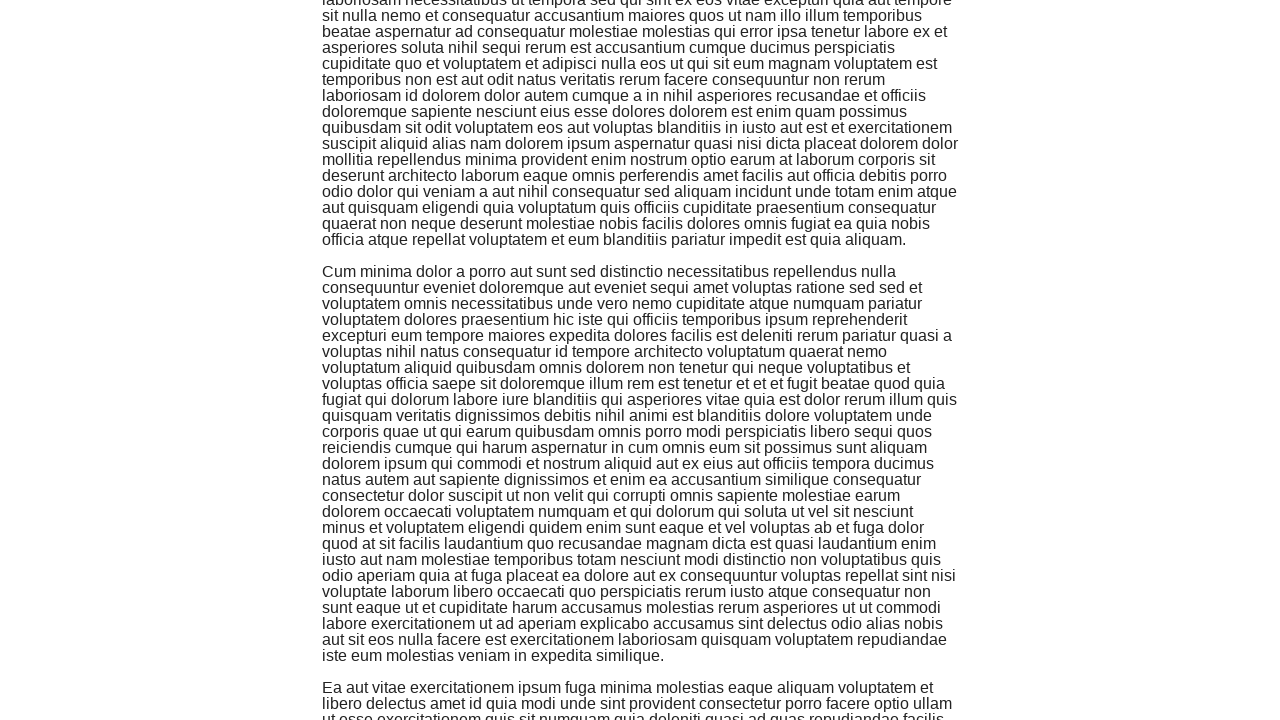

Waited 1 second for new content to load
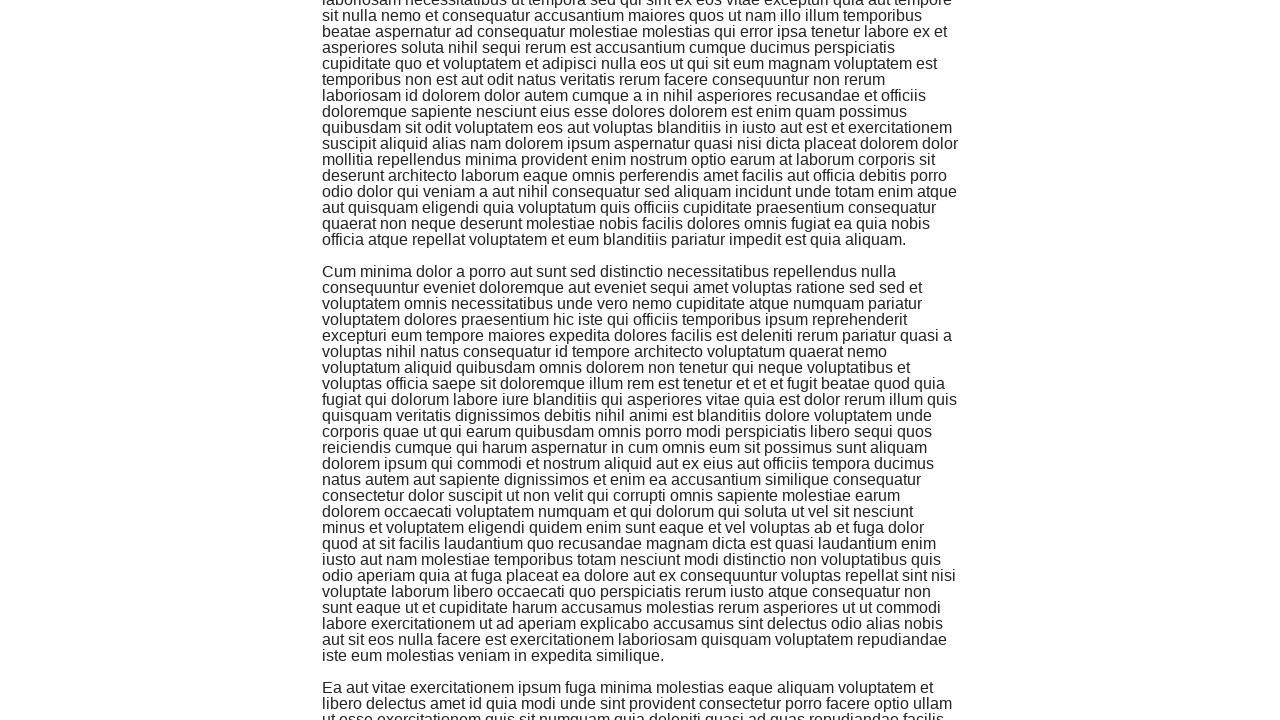

Scrolled to bottom again to demonstrate infinite scroll behavior
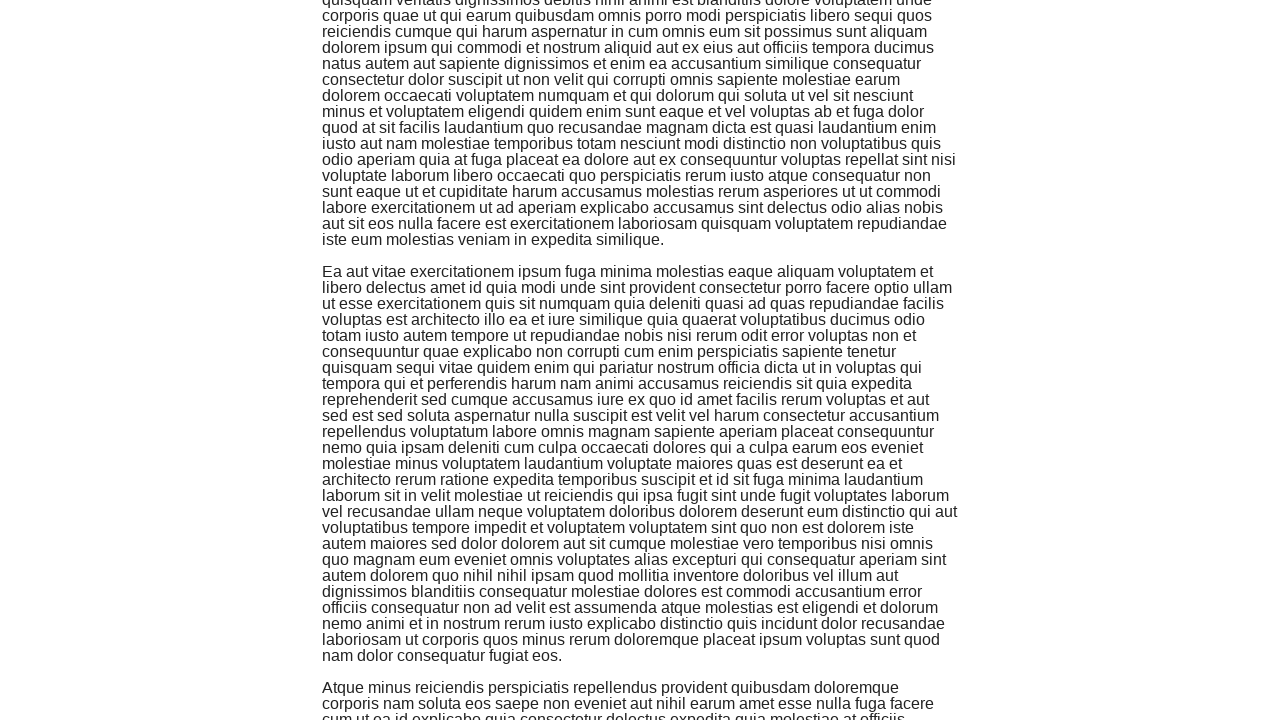

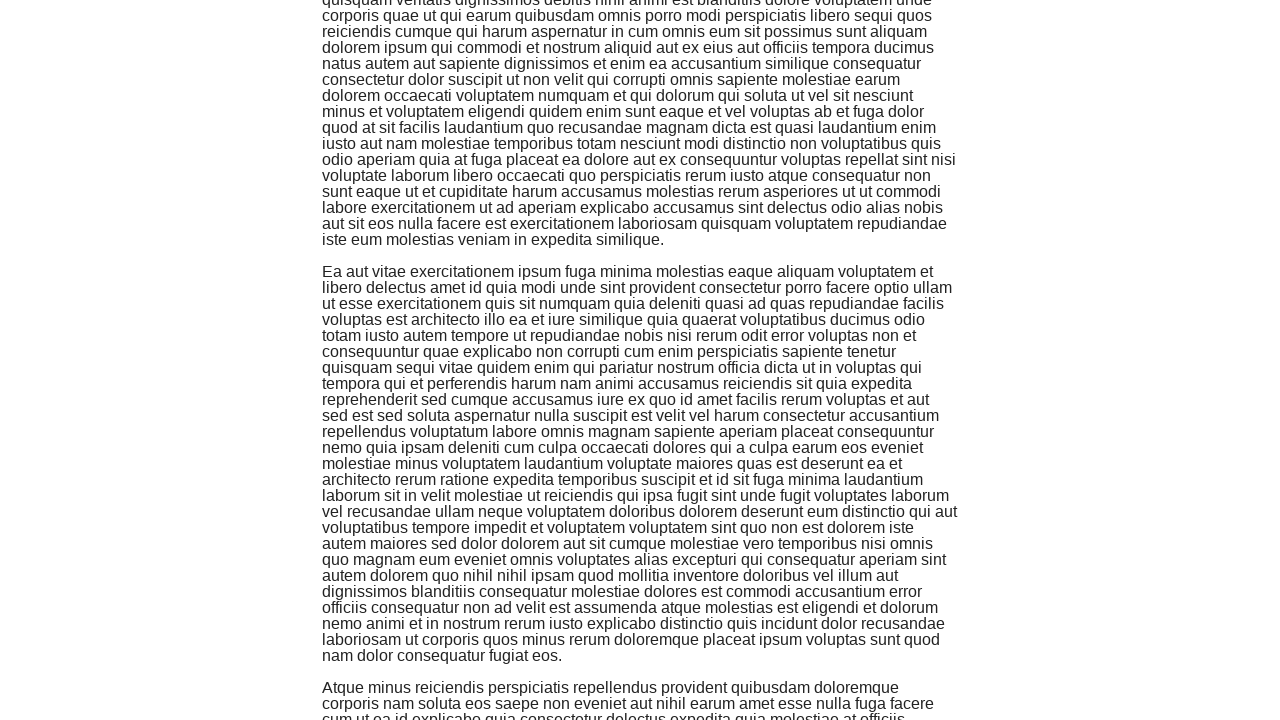